Tests pressing backspace on all form input elements to verify keyboard interaction

Starting URL: https://demoqa.com/automation-practice-form

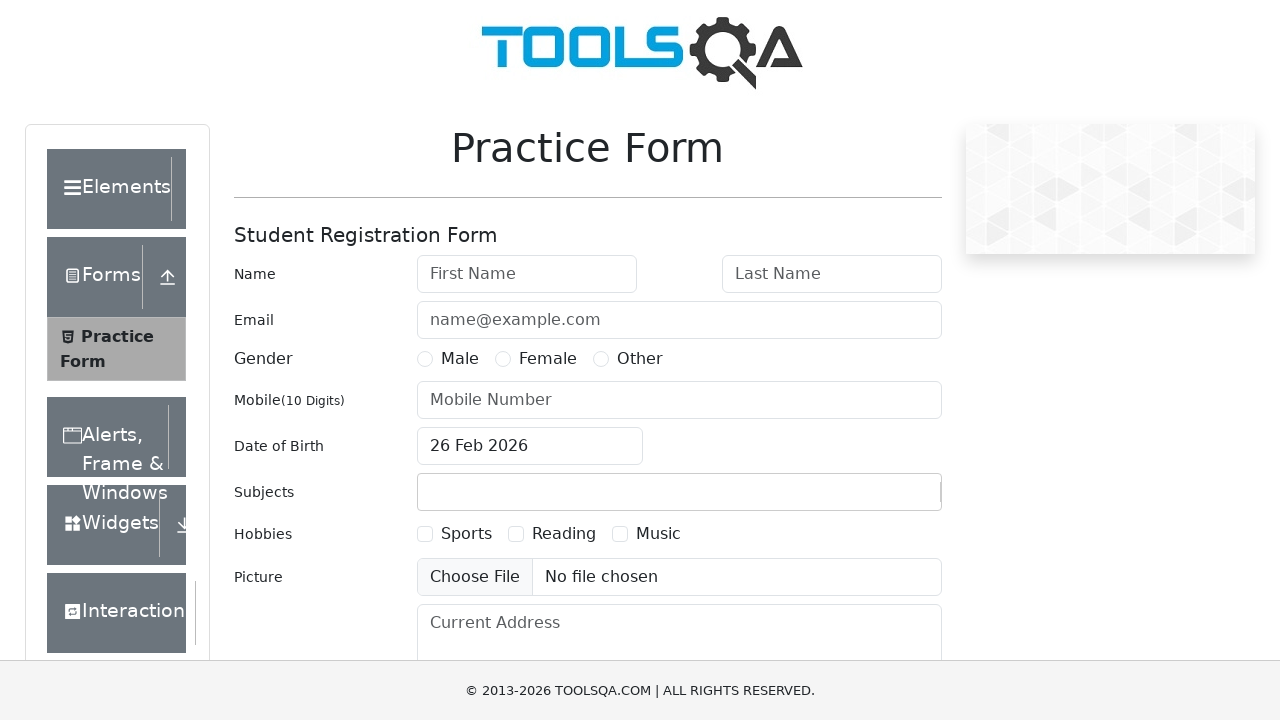

Pressed Backspace on firstName input field on #firstName
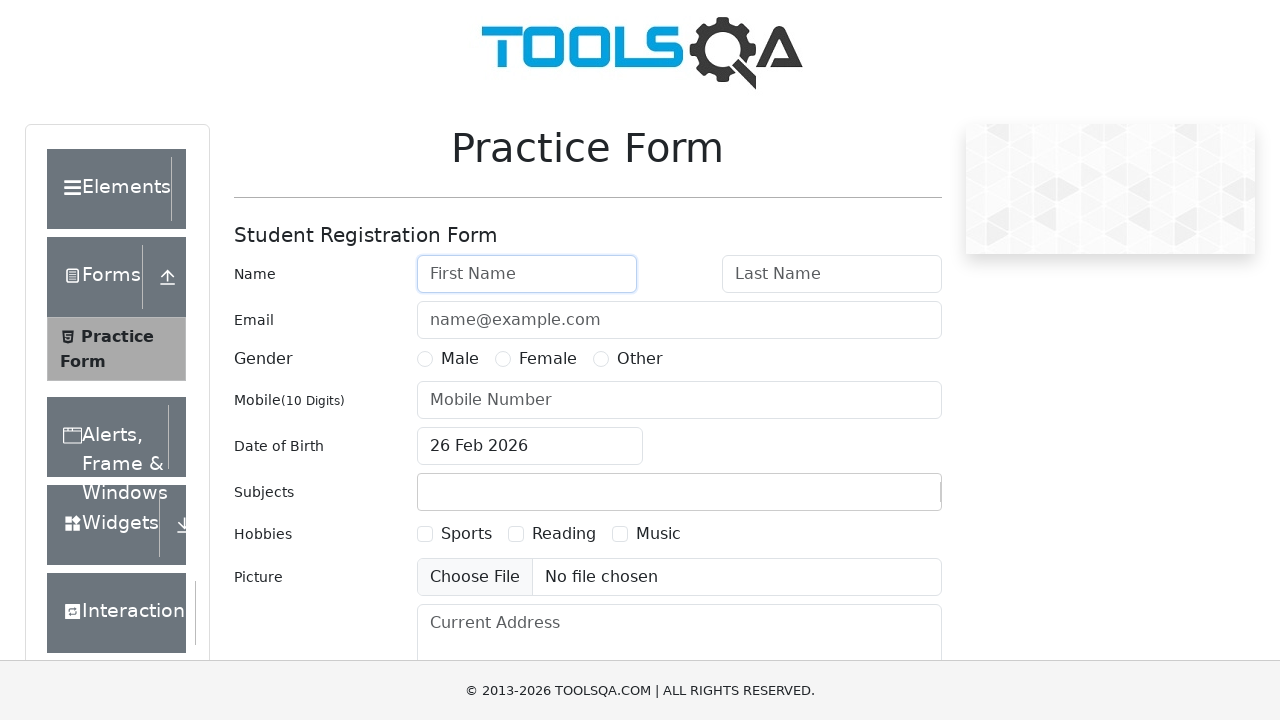

Pressed Backspace on lastName input field on #lastName
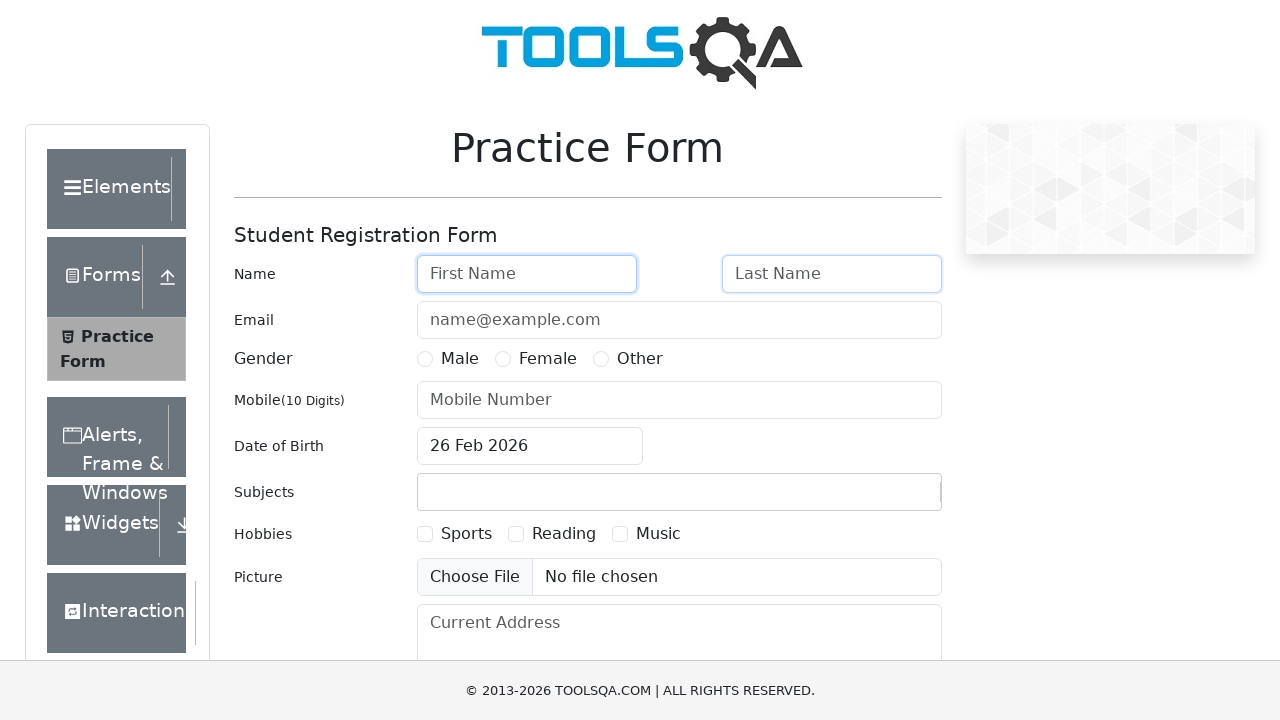

Pressed Backspace on userEmail input field on #userEmail
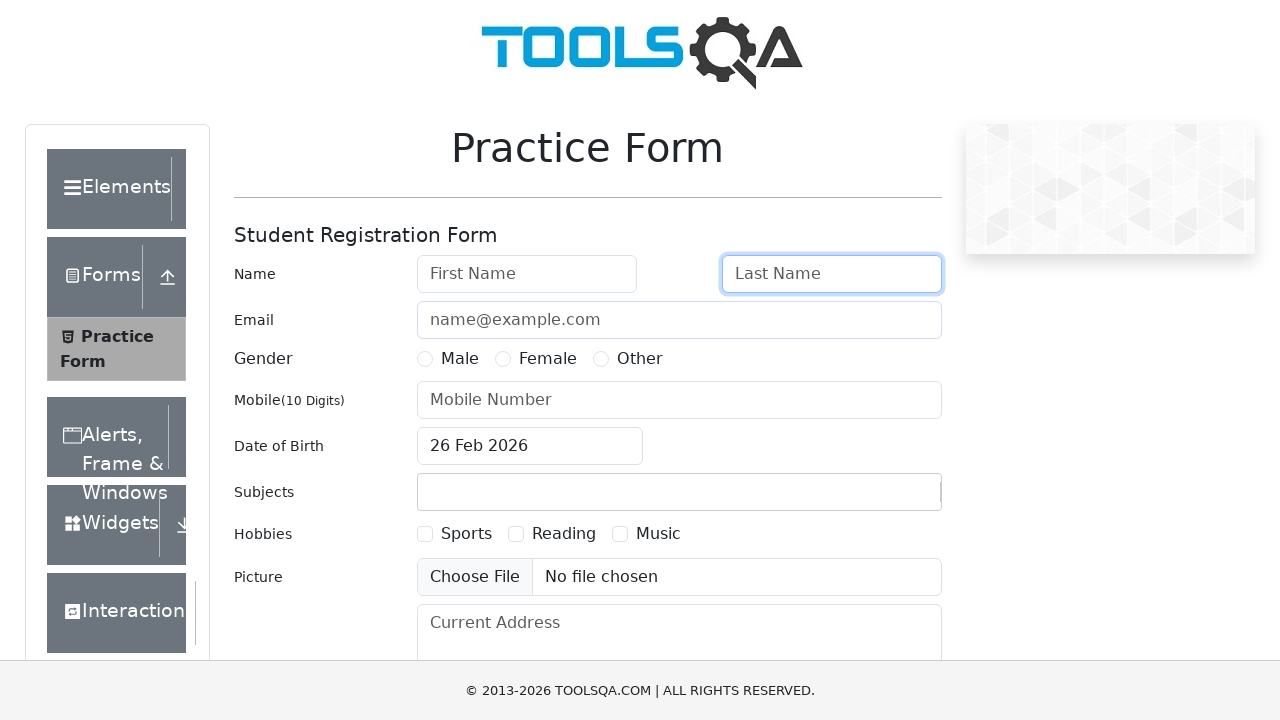

Pressed Backspace on gender-radio-1 element on #gender-radio-1
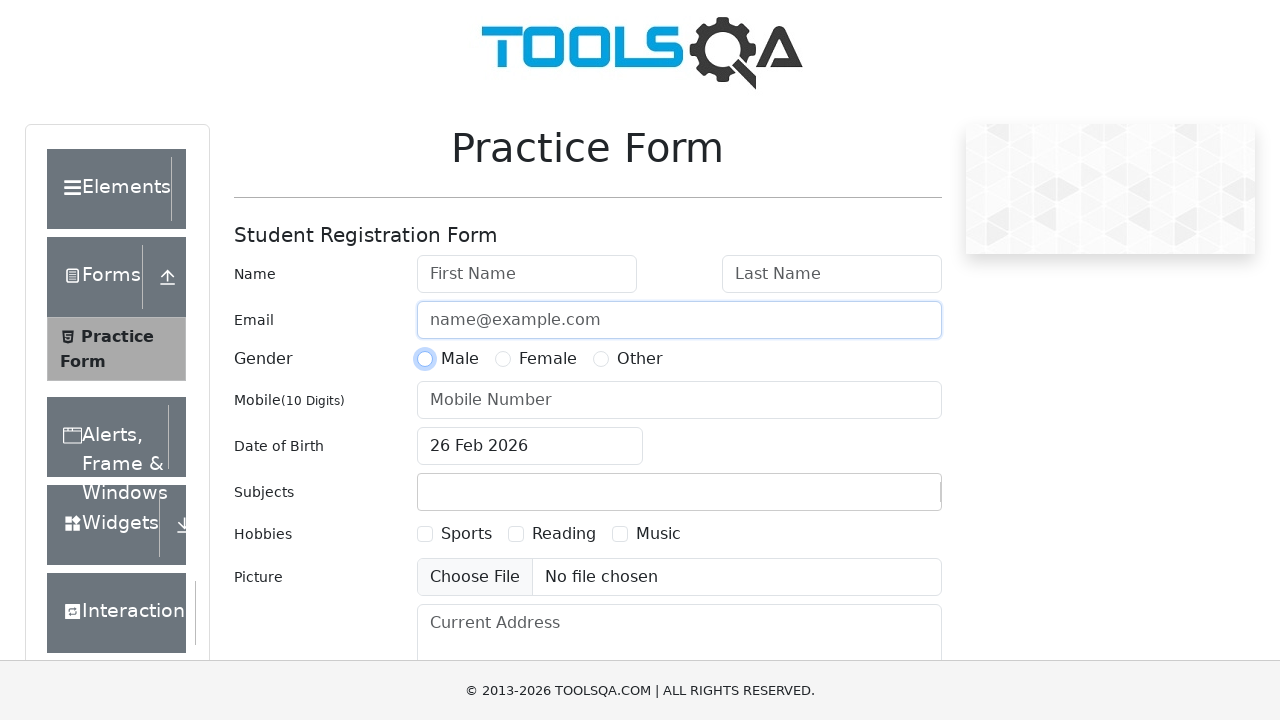

Pressed Backspace on gender-radio-2 element on #gender-radio-2
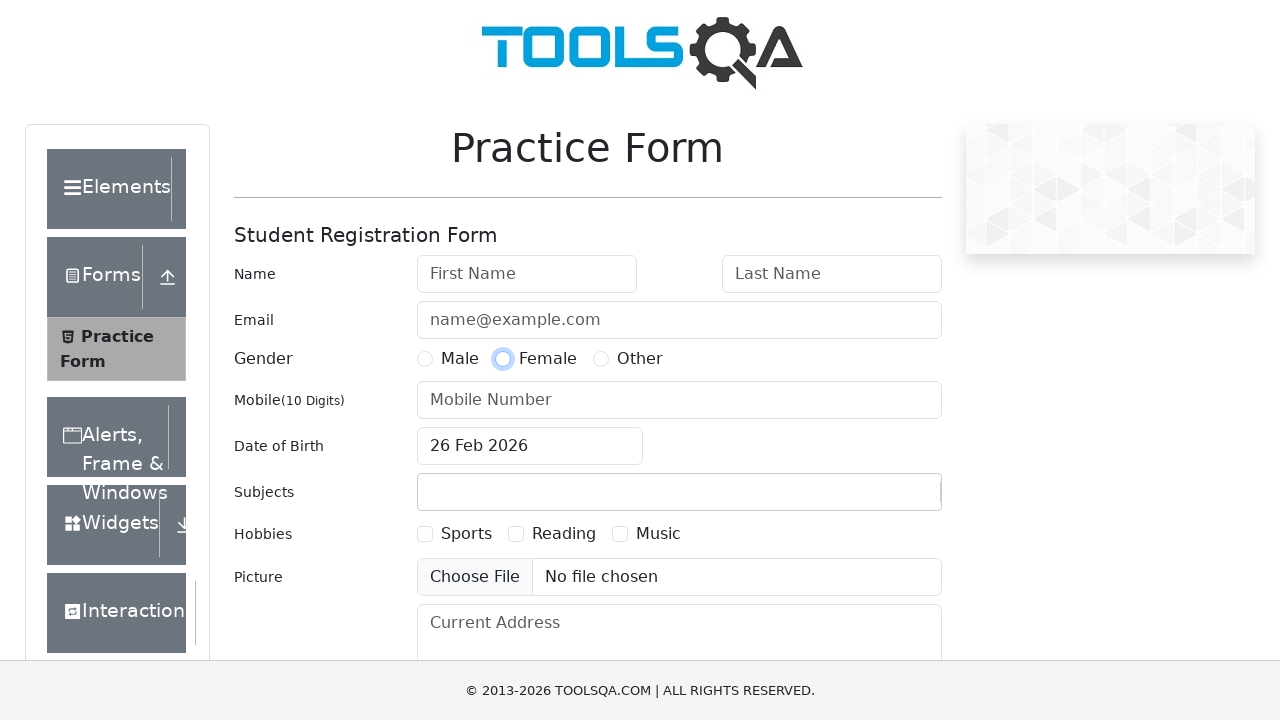

Pressed Backspace on gender-radio-3 element on #gender-radio-3
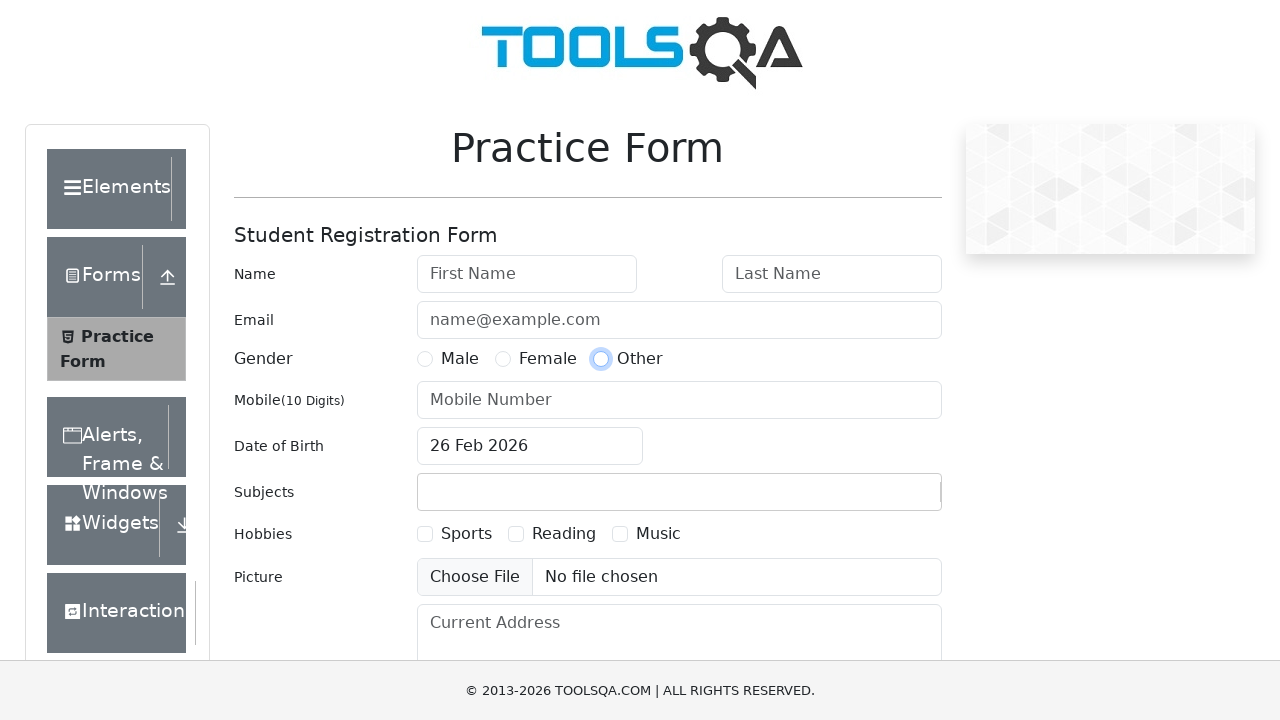

Pressed Backspace on userNumber input field on #userNumber
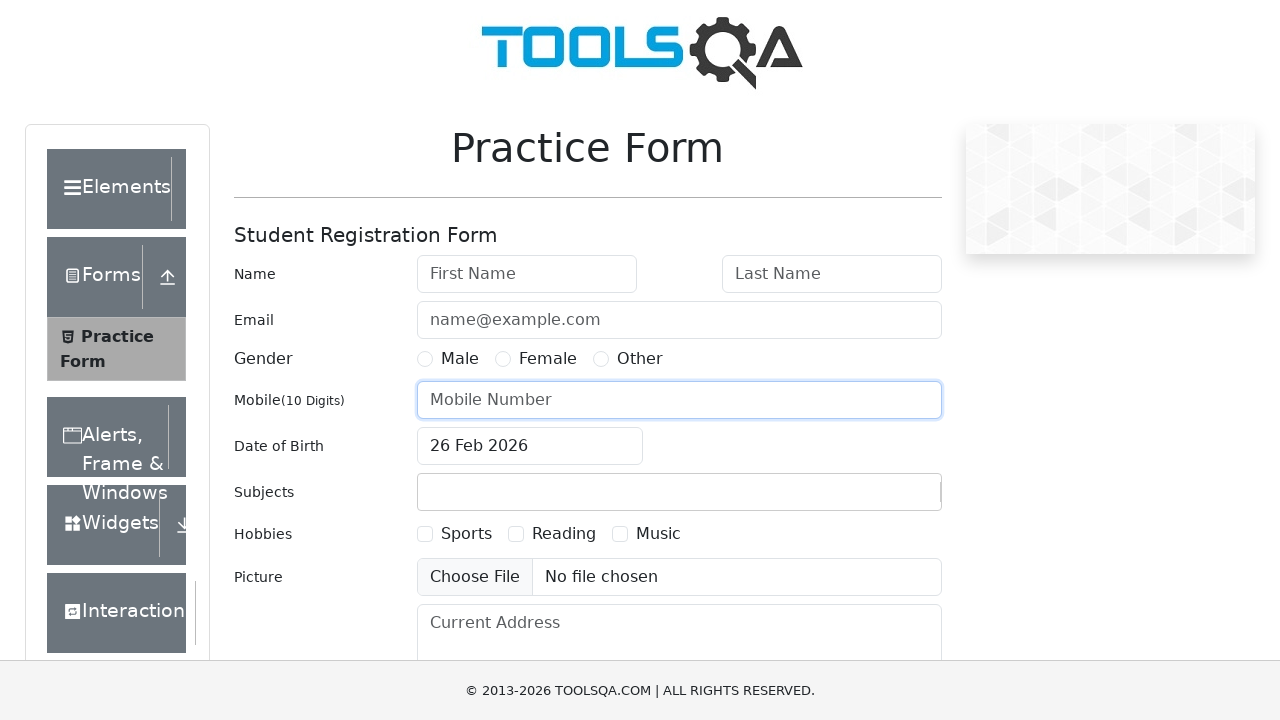

Pressed Backspace on dateOfBirthInput field on #dateOfBirthInput
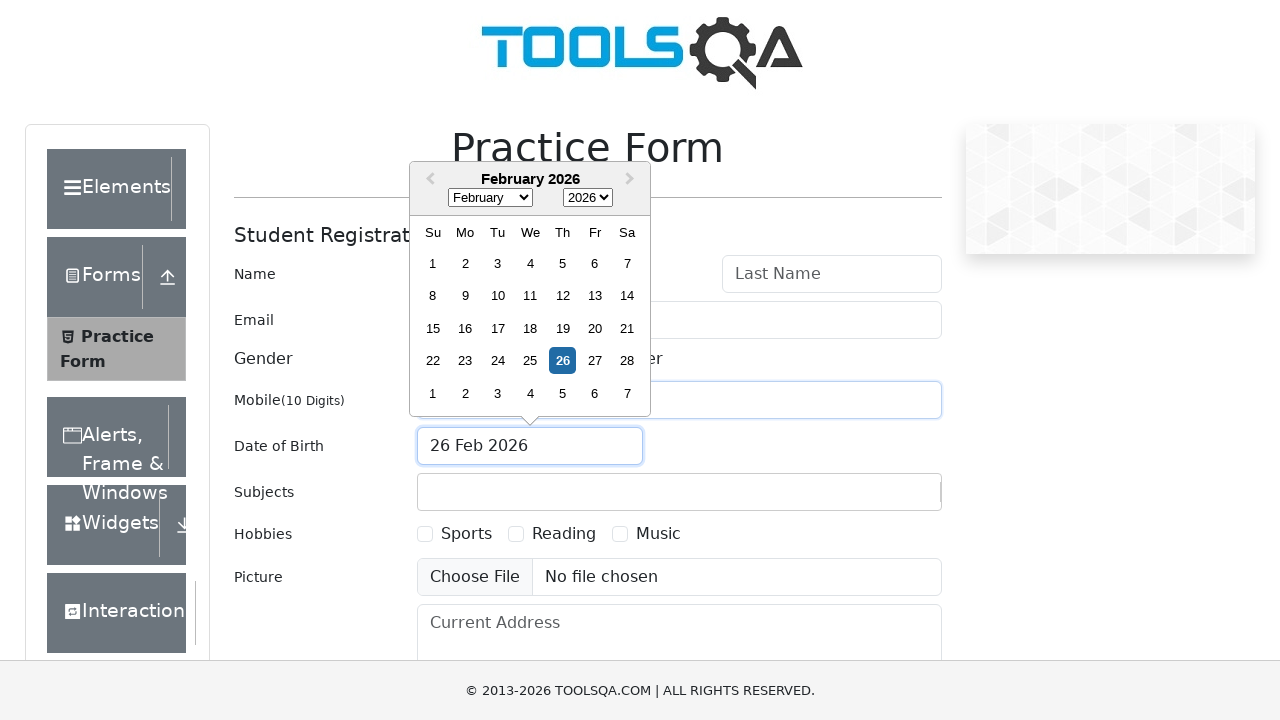

Pressed Backspace on subjectsInput field on #subjectsInput
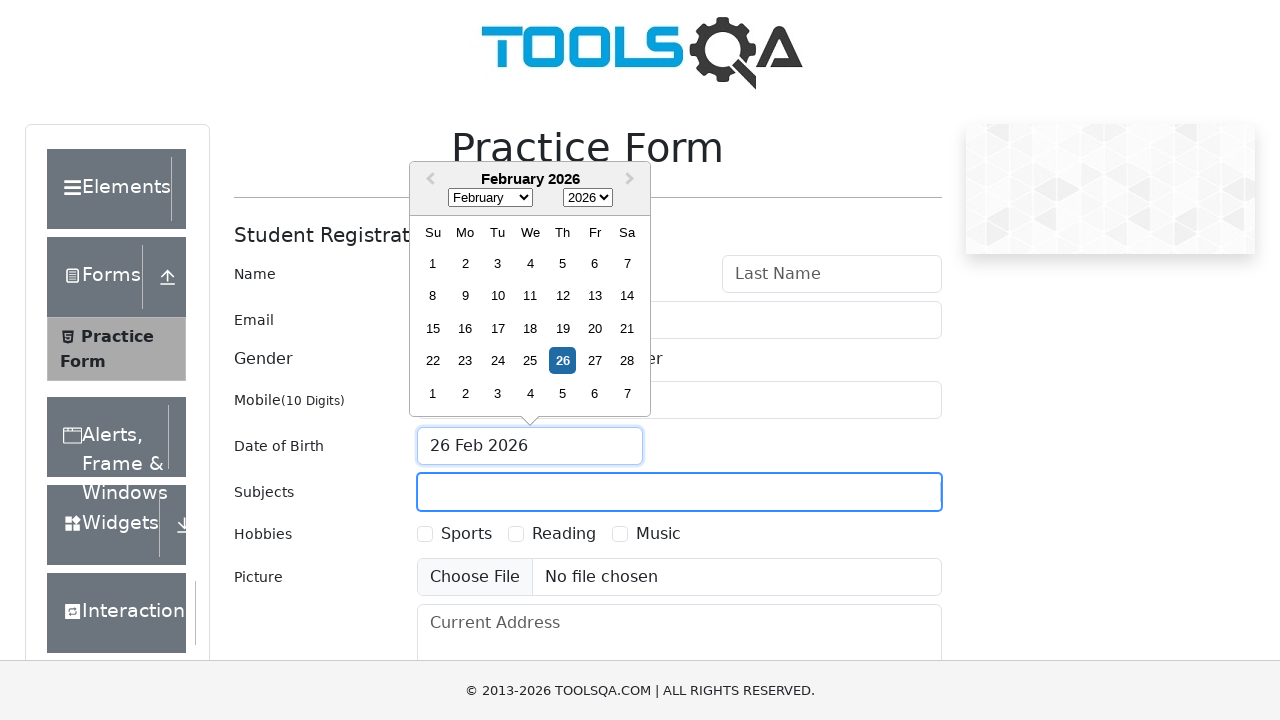

Pressed Backspace on hobbies-checkbox-1 element on #hobbies-checkbox-1
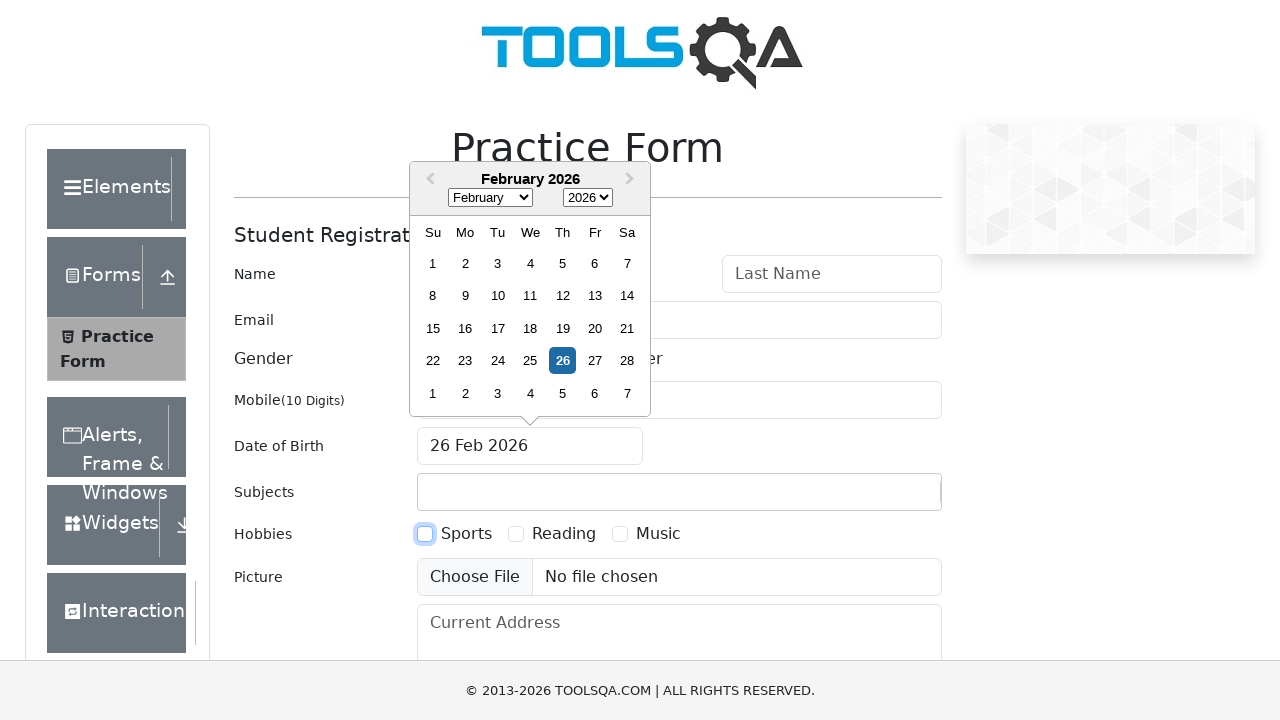

Pressed Backspace on hobbies-checkbox-2 element on #hobbies-checkbox-2
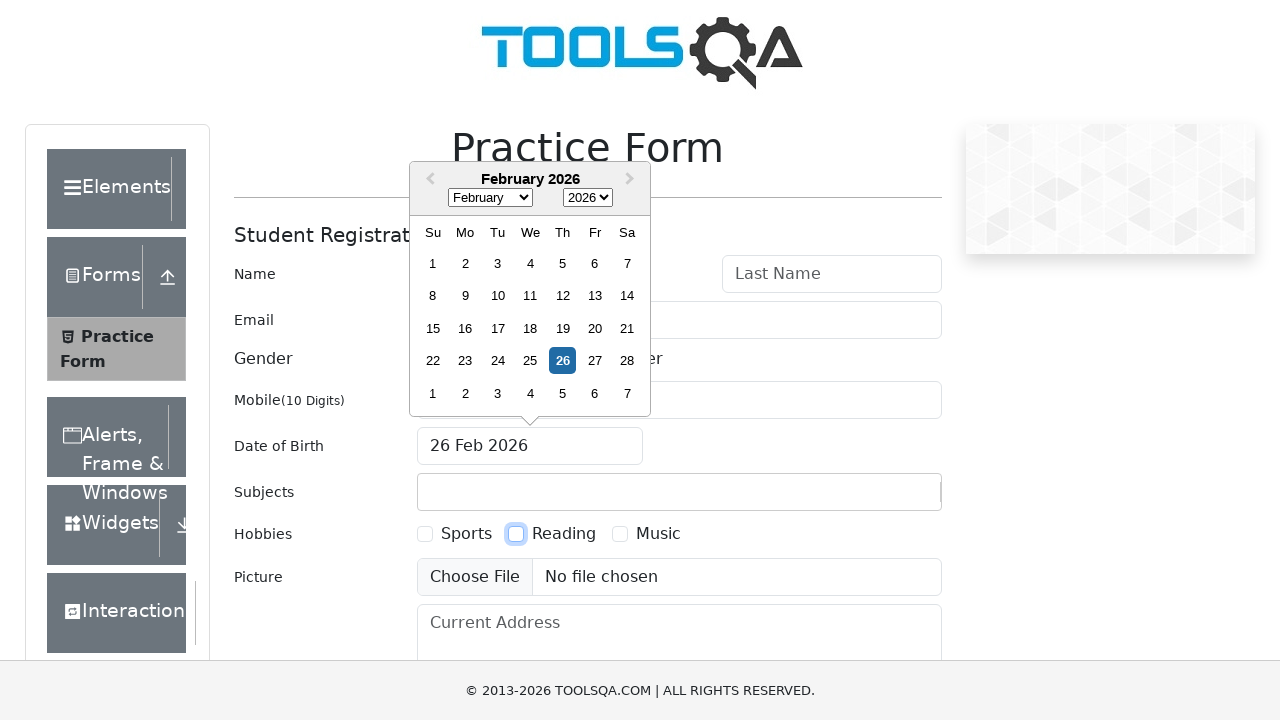

Pressed Backspace on hobbies-checkbox-3 element on #hobbies-checkbox-3
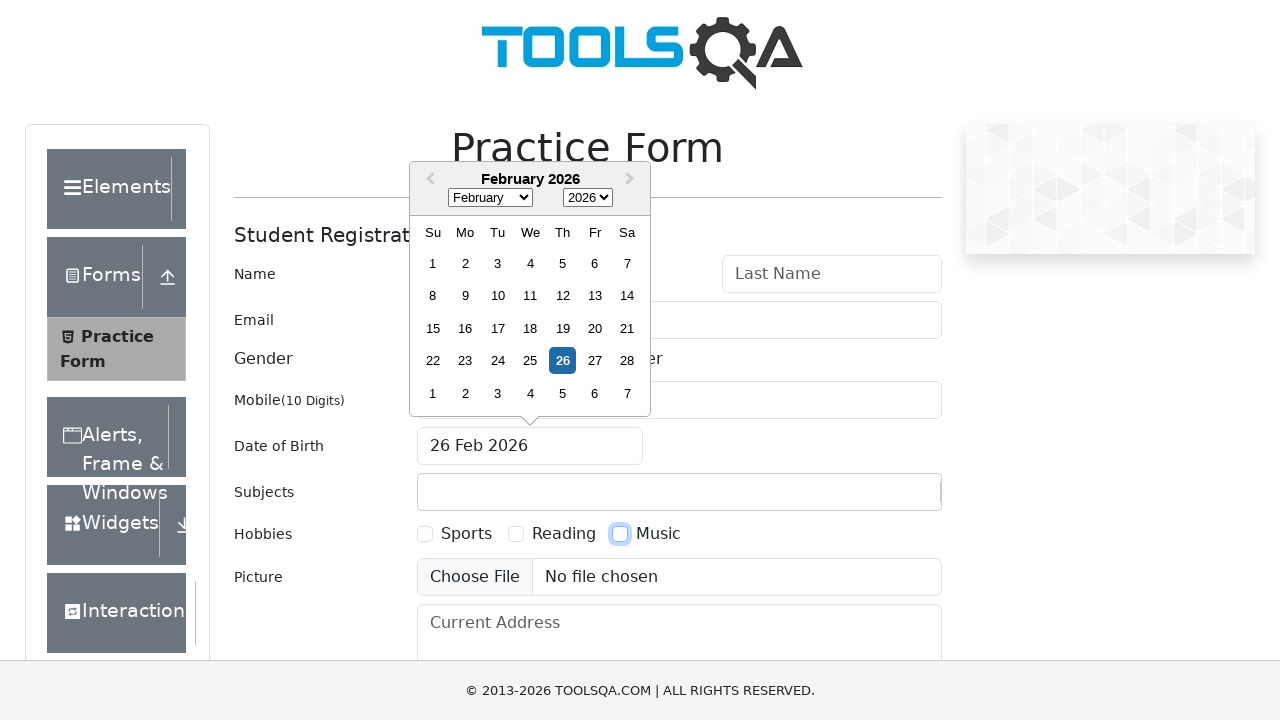

Pressed Backspace on uploadPicture file input on #uploadPicture
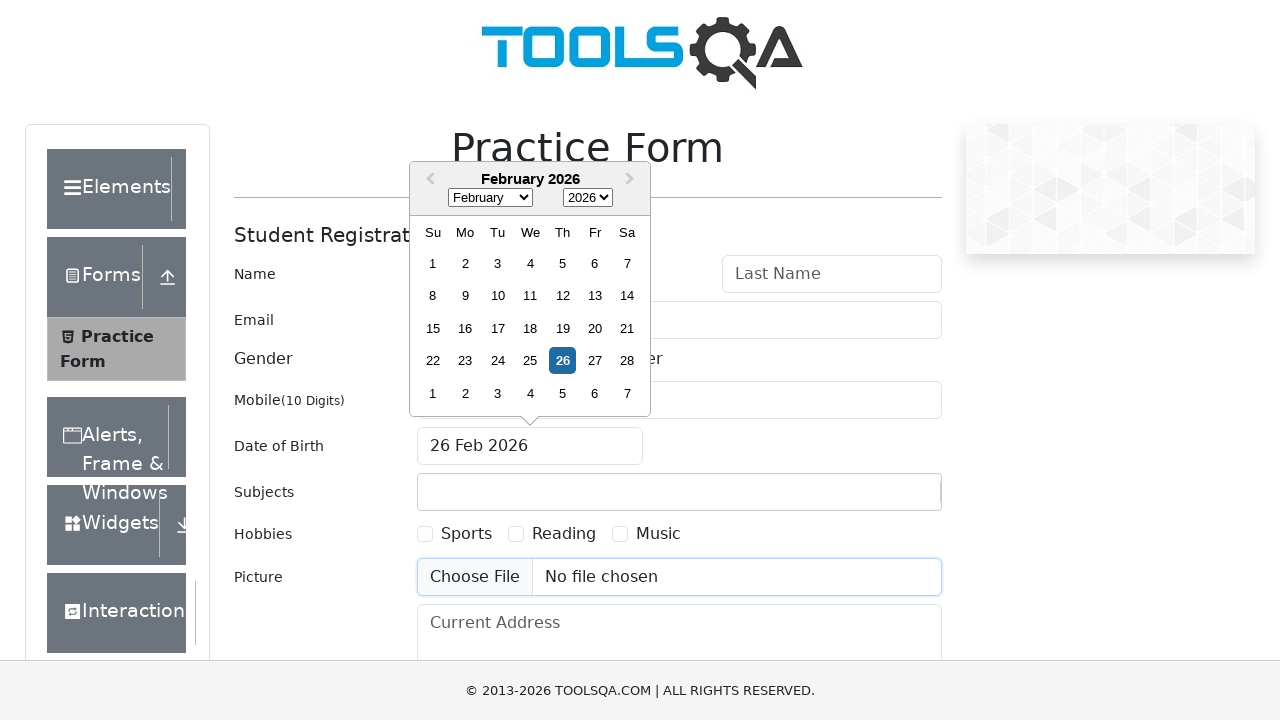

Pressed Backspace on currentAddress textarea on #currentAddress
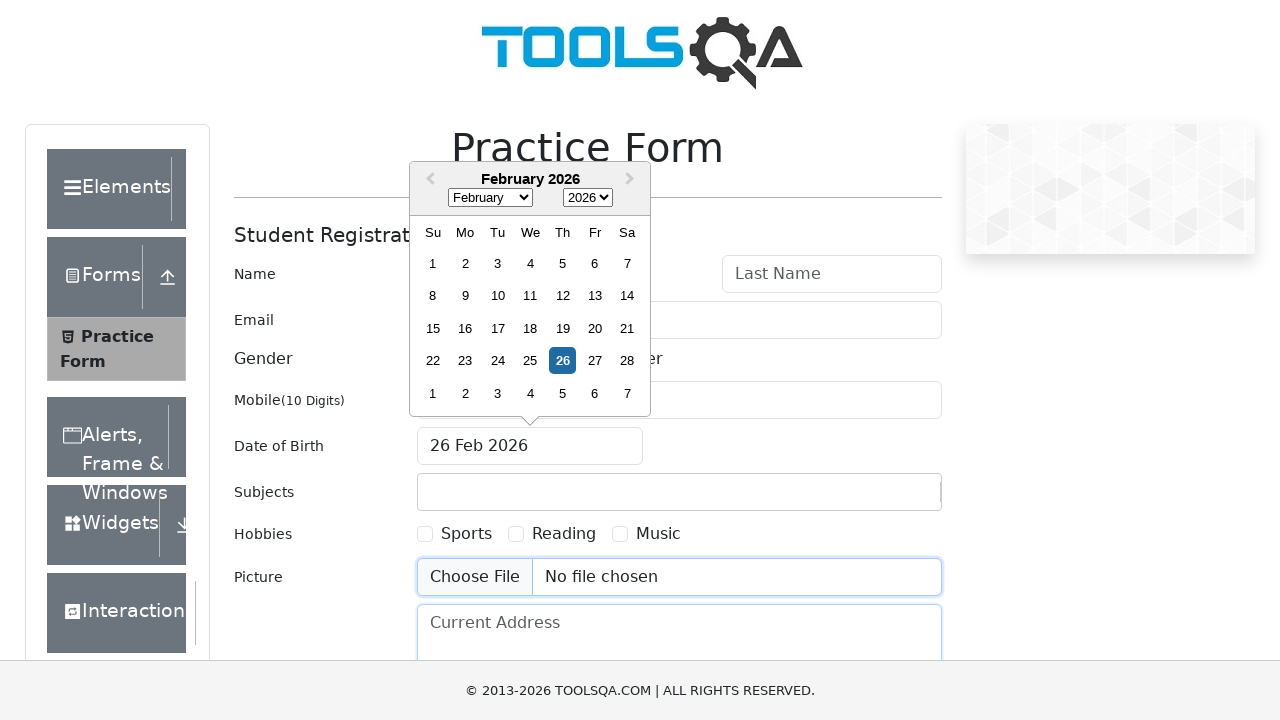

Pressed Backspace on react-select-3-input dropdown field on #react-select-3-input
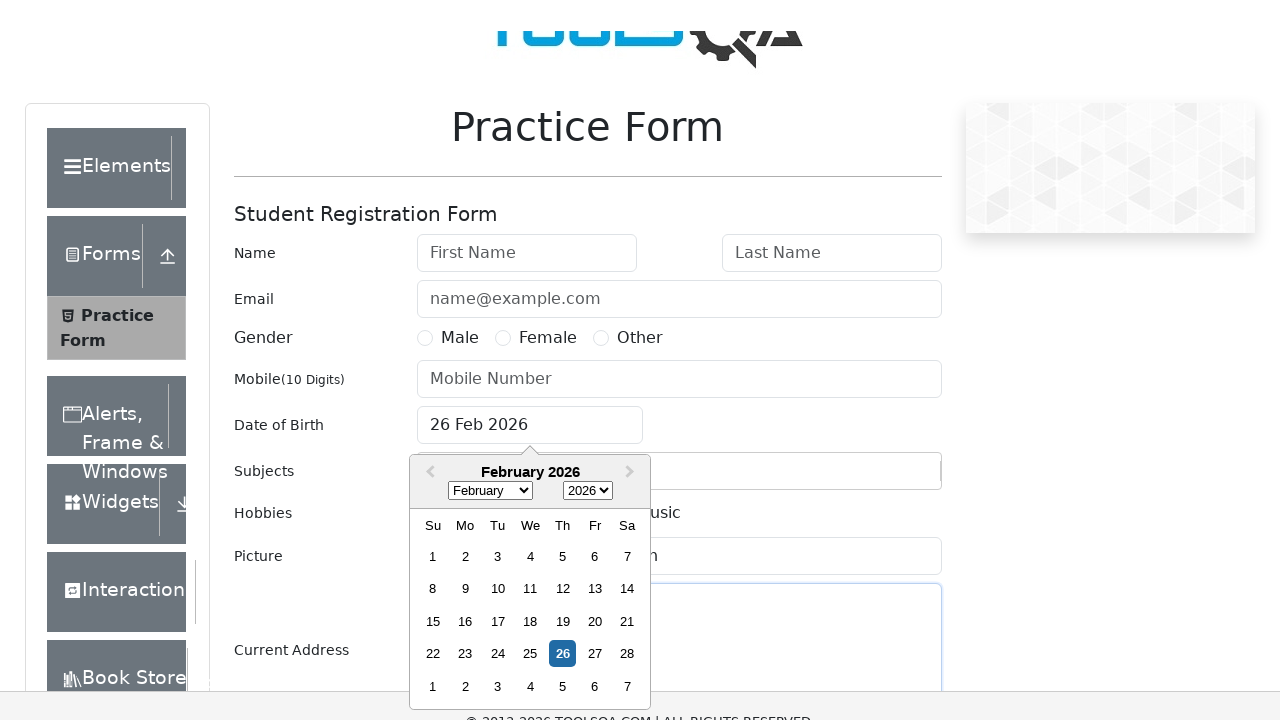

Pressed Backspace on react-select-4-input dropdown field on #react-select-4-input
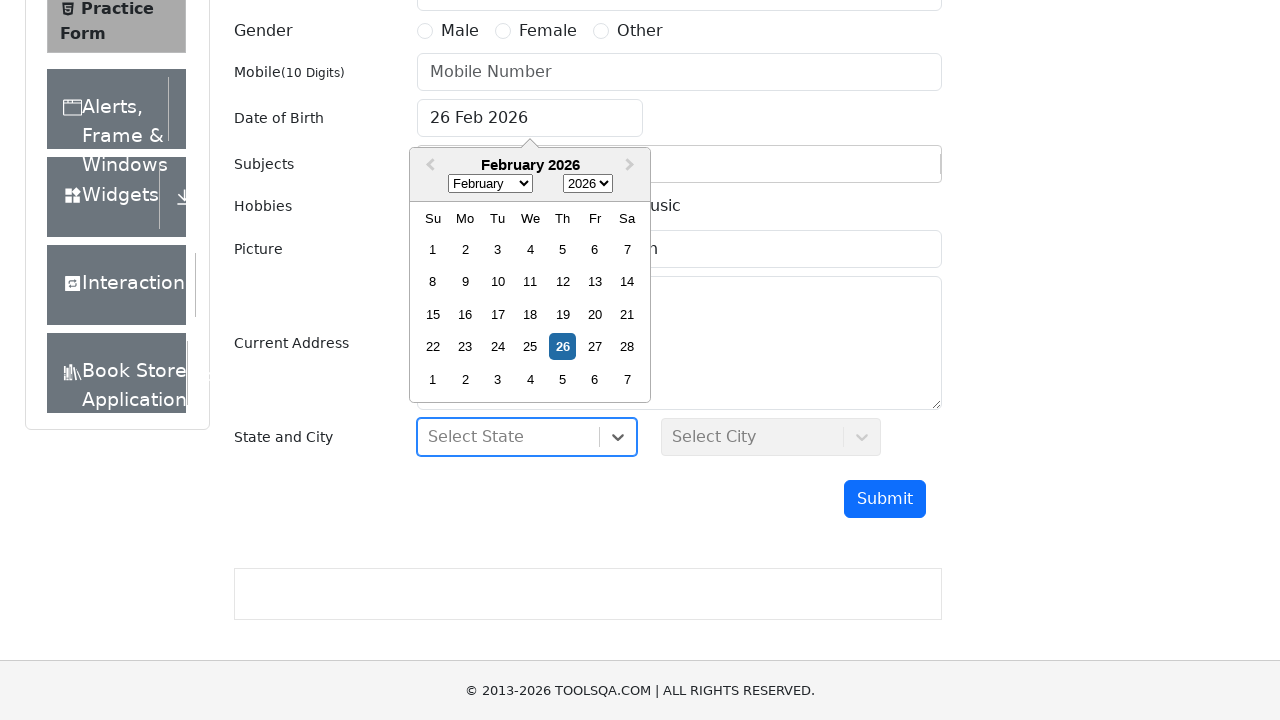

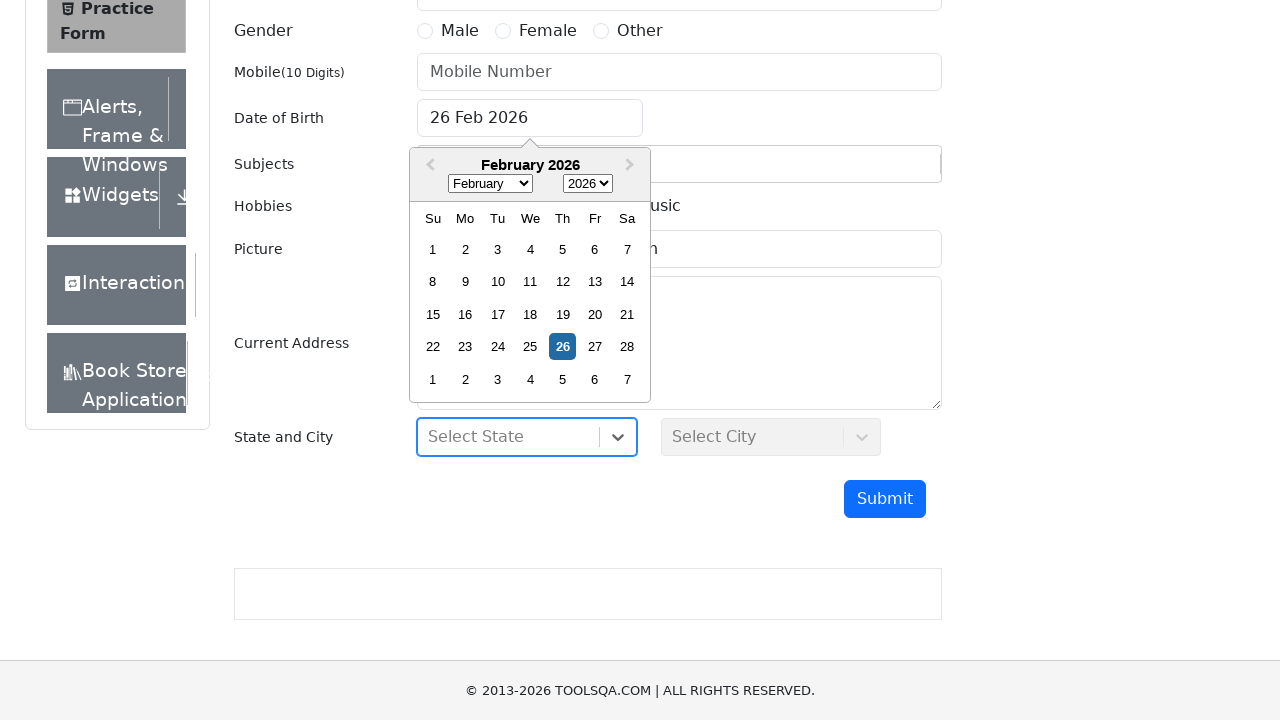